Tests that clicking the YouTube logo home button navigates to the YouTube homepage and verifies the URL and title.

Starting URL: https://www.youtube.com

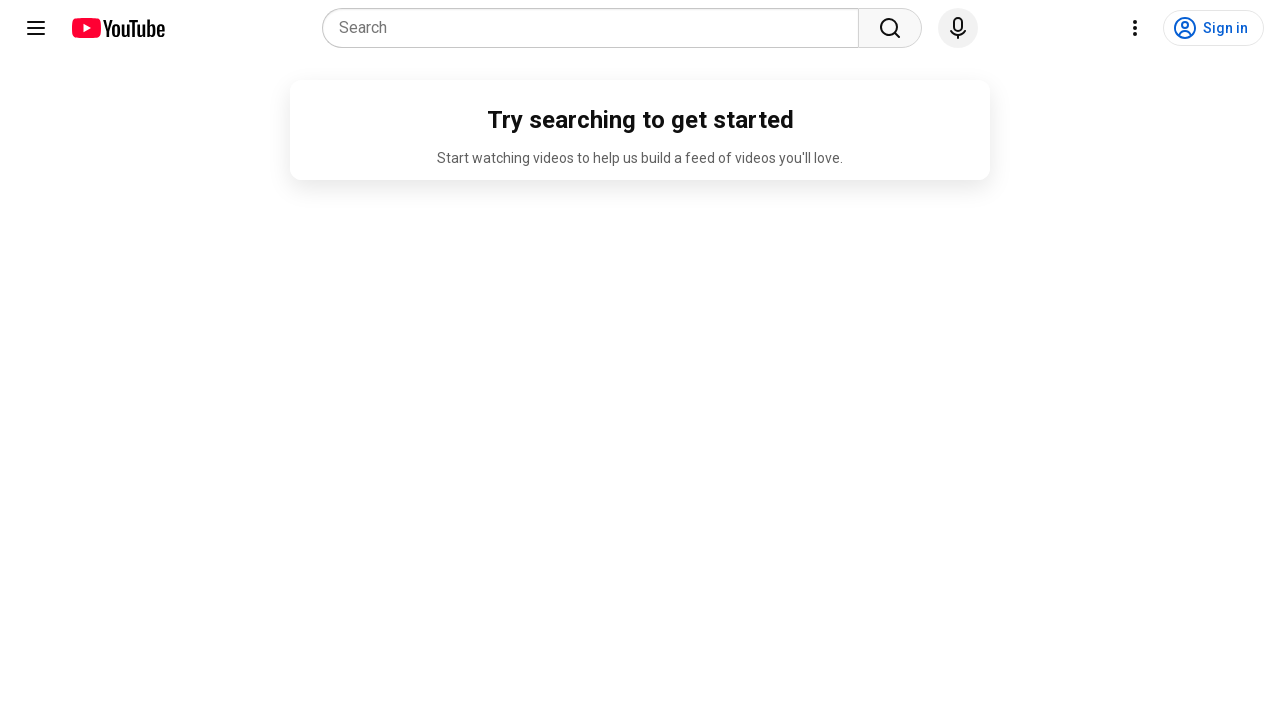

Clicked YouTube logo home button at (118, 28) on a#logo
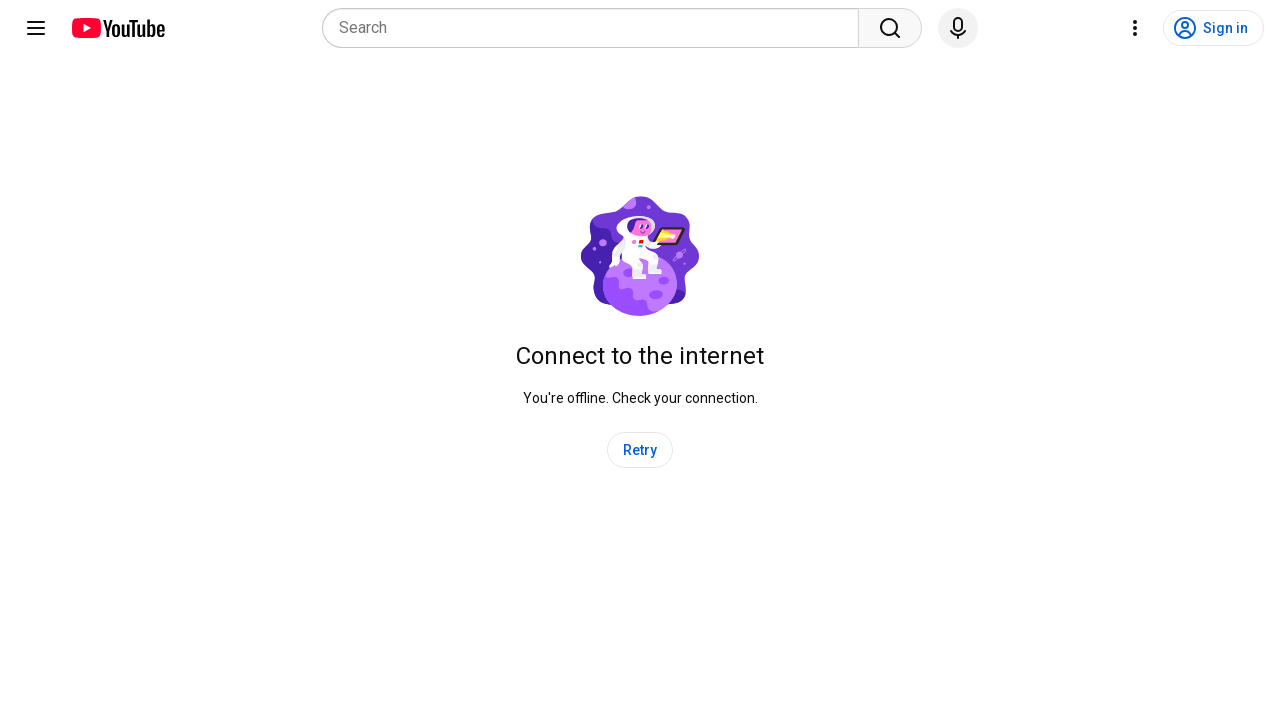

Navigation to YouTube homepage URL completed
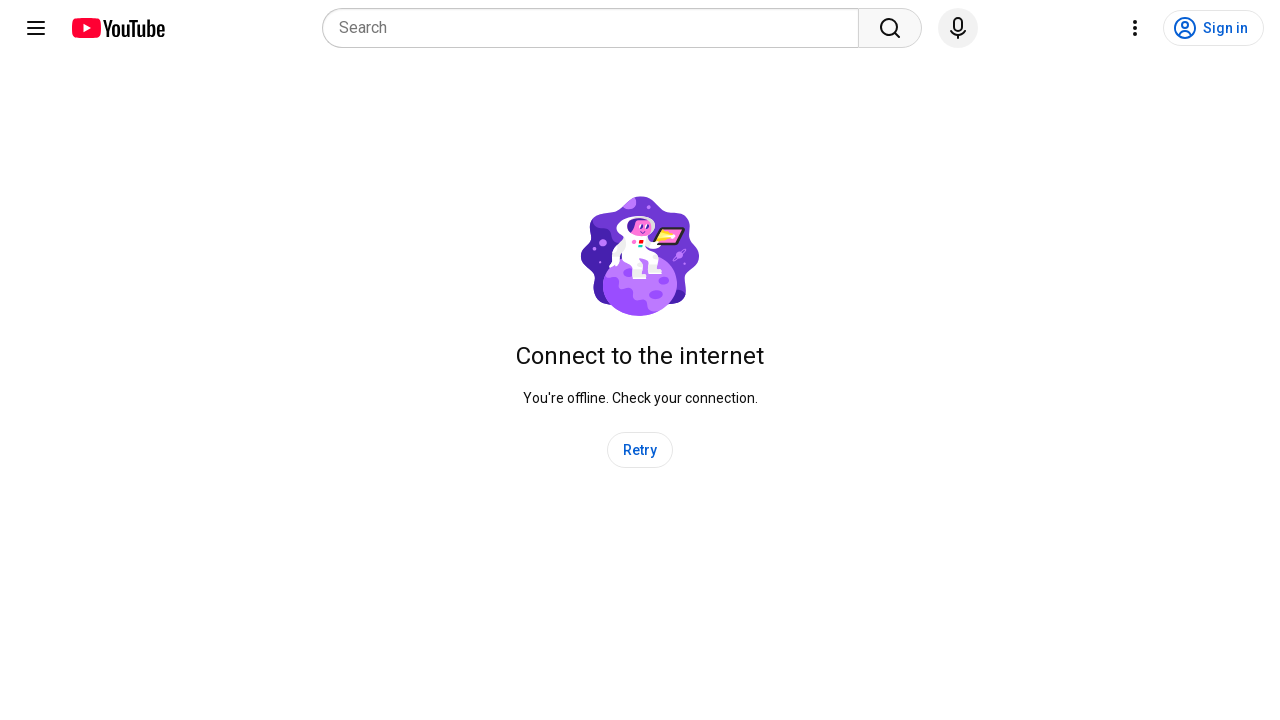

Verified page title contains 'YouTube'
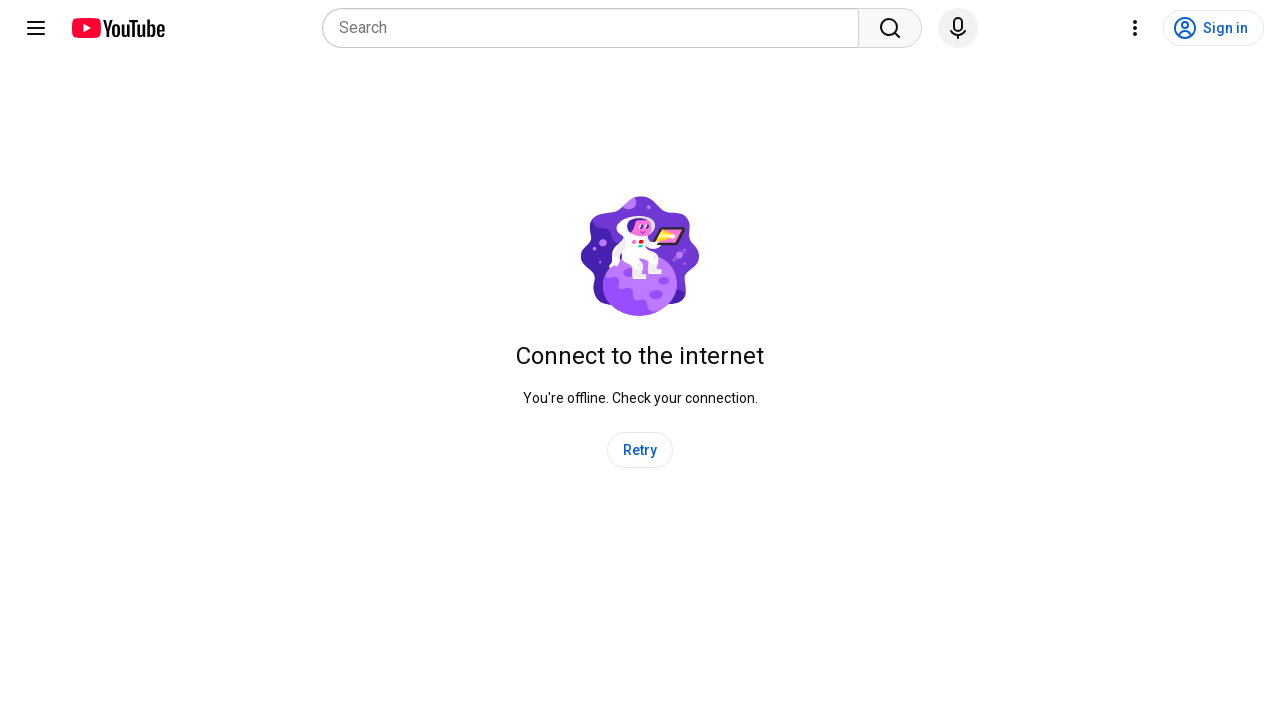

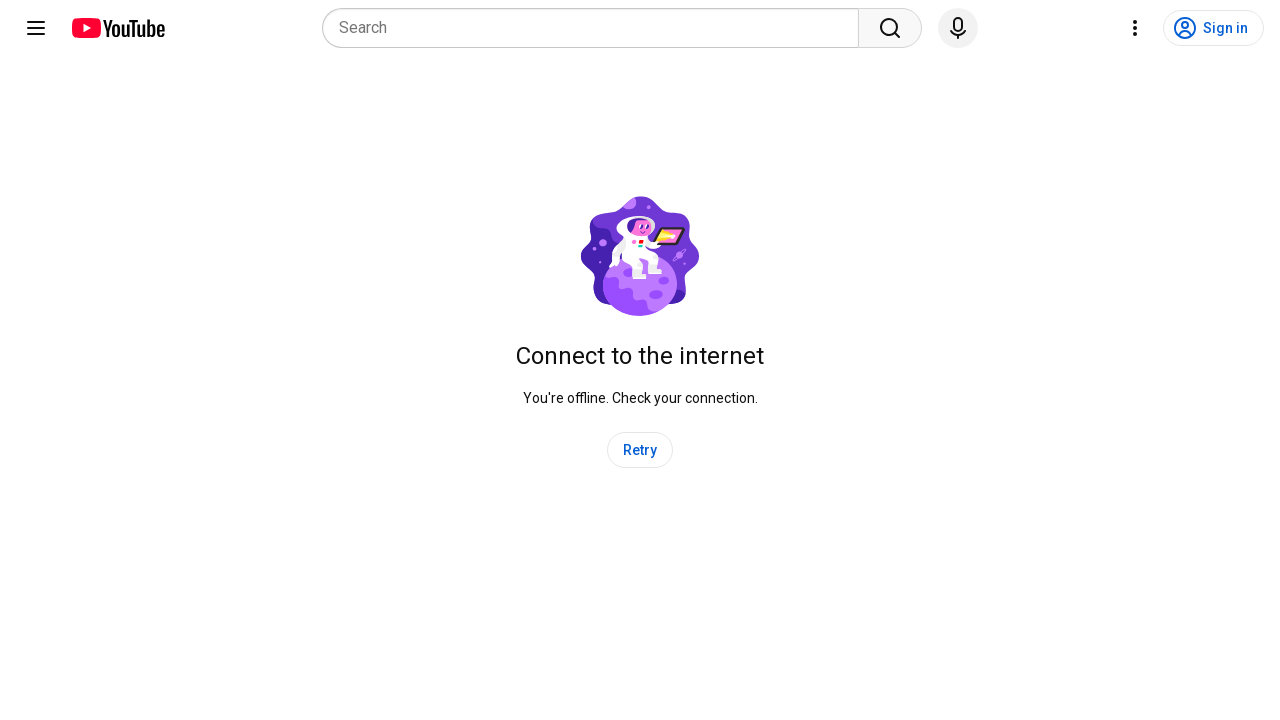